Tests jQuery UI sortable functionality by clicking a menu item, switching to an iframe, and performing drag-and-drop operations to reorder list items

Starting URL: https://jqueryui.com/sortable/

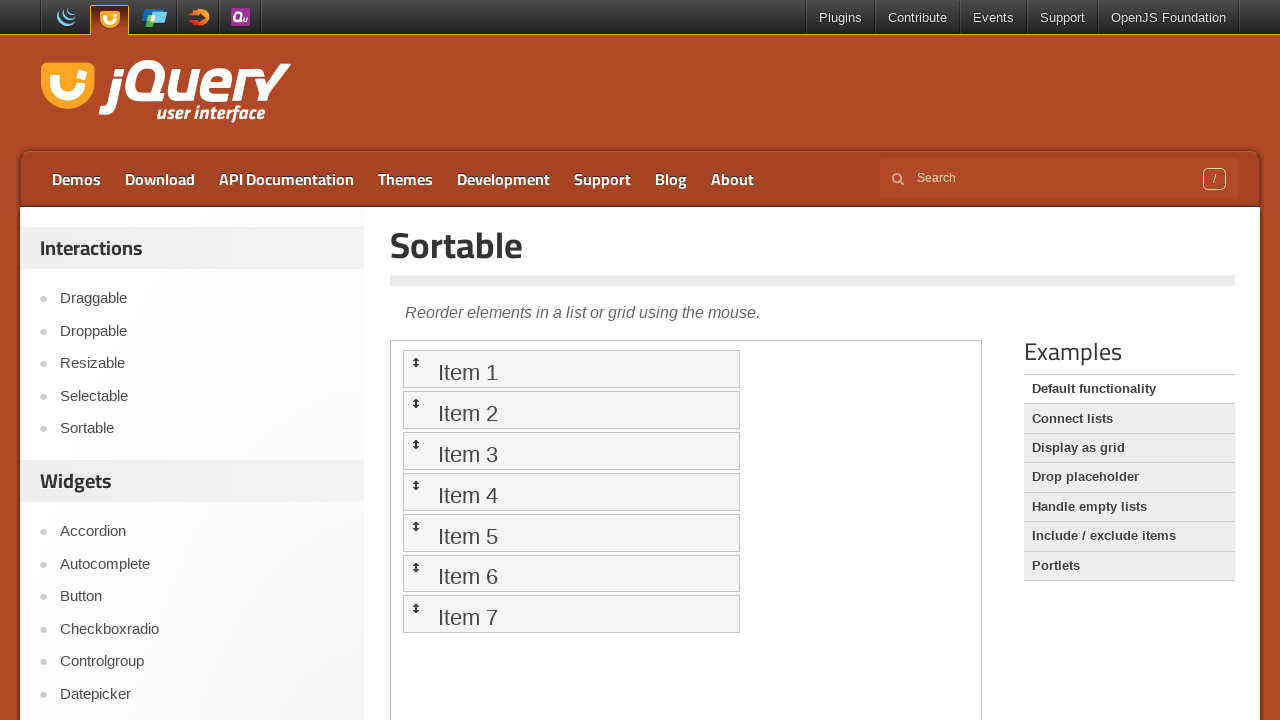

Clicked the 5th menu item in the widget at (196, 429) on .widget > ul > li:nth-child(5)
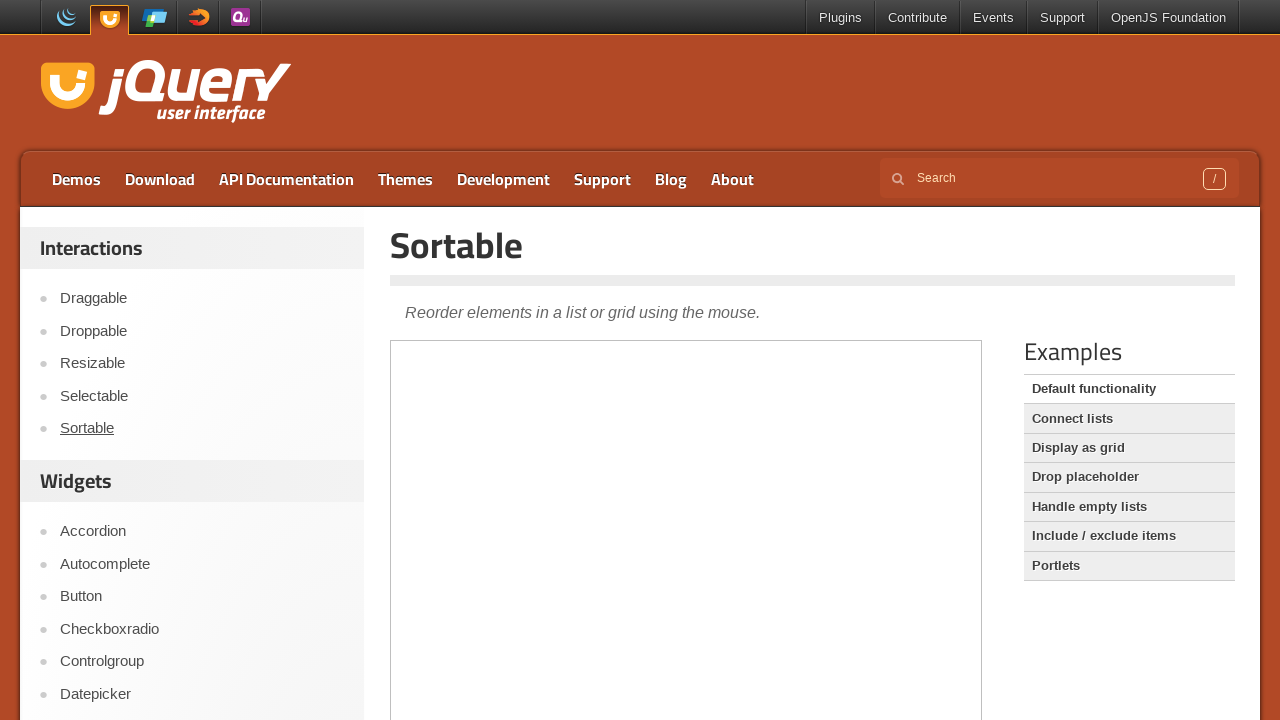

Switched to demo iframe
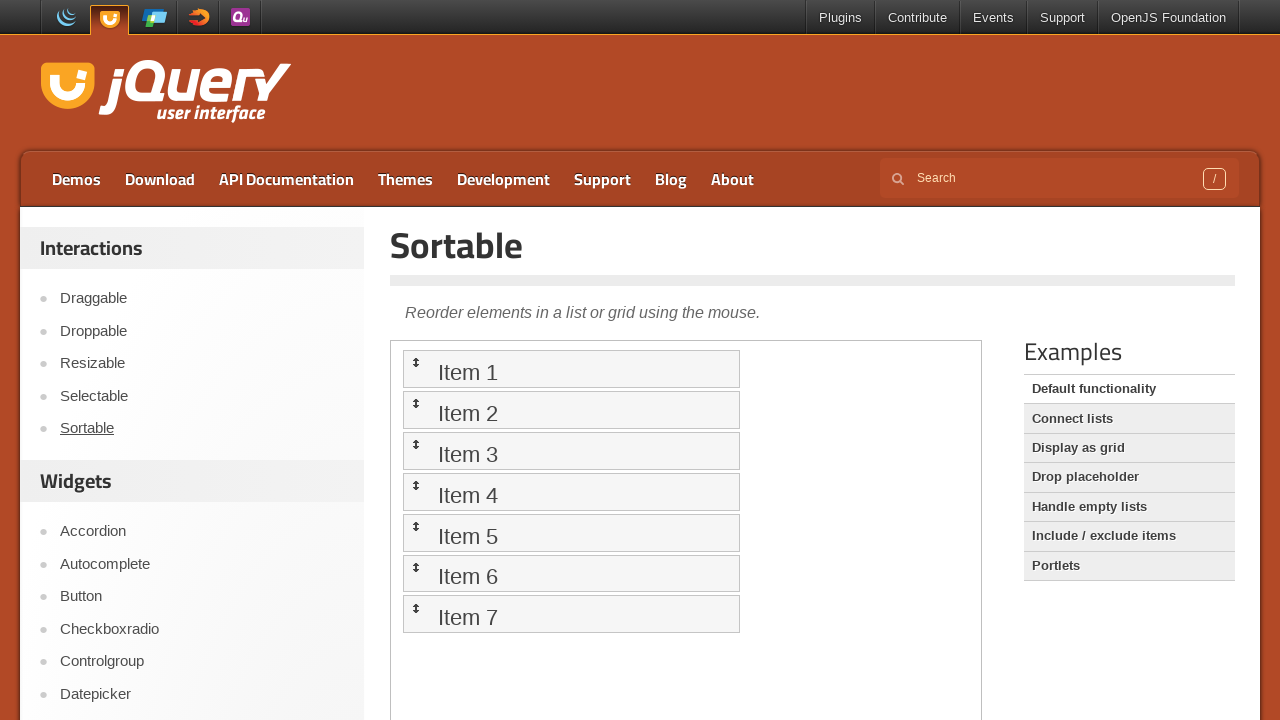

Located sortable list items
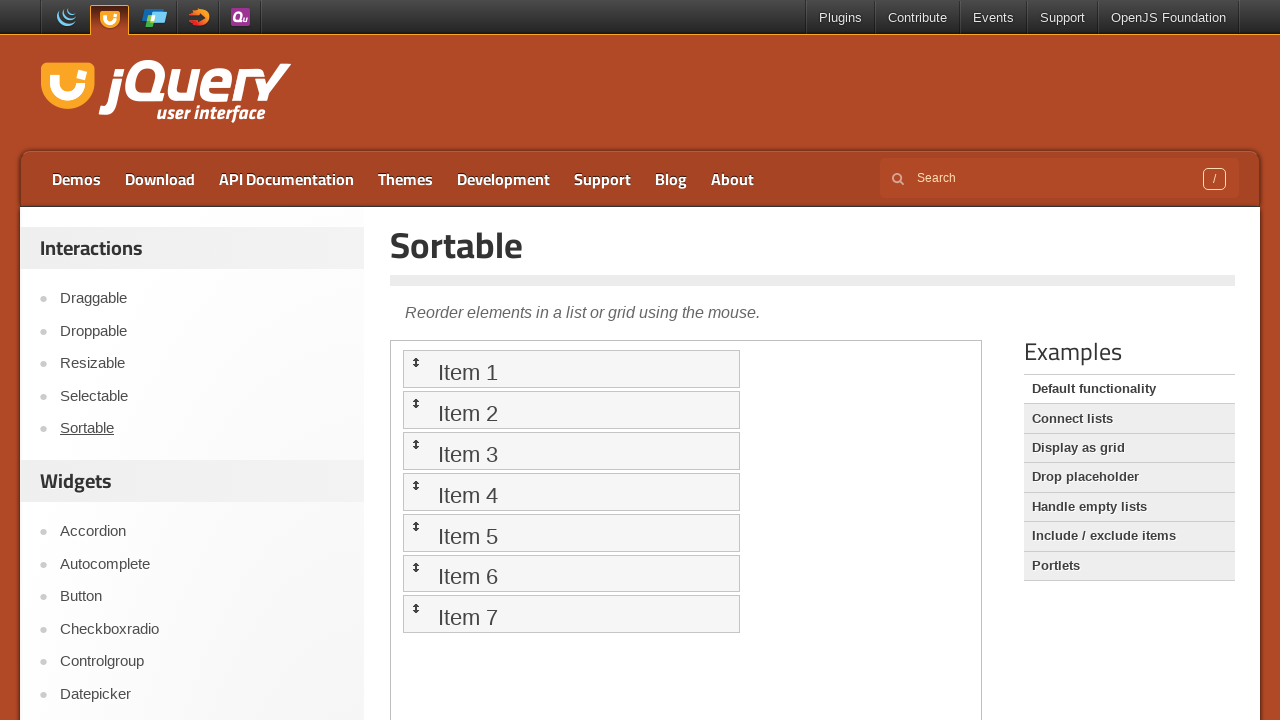

Dragged item 7 to position after item 1 at (571, 410)
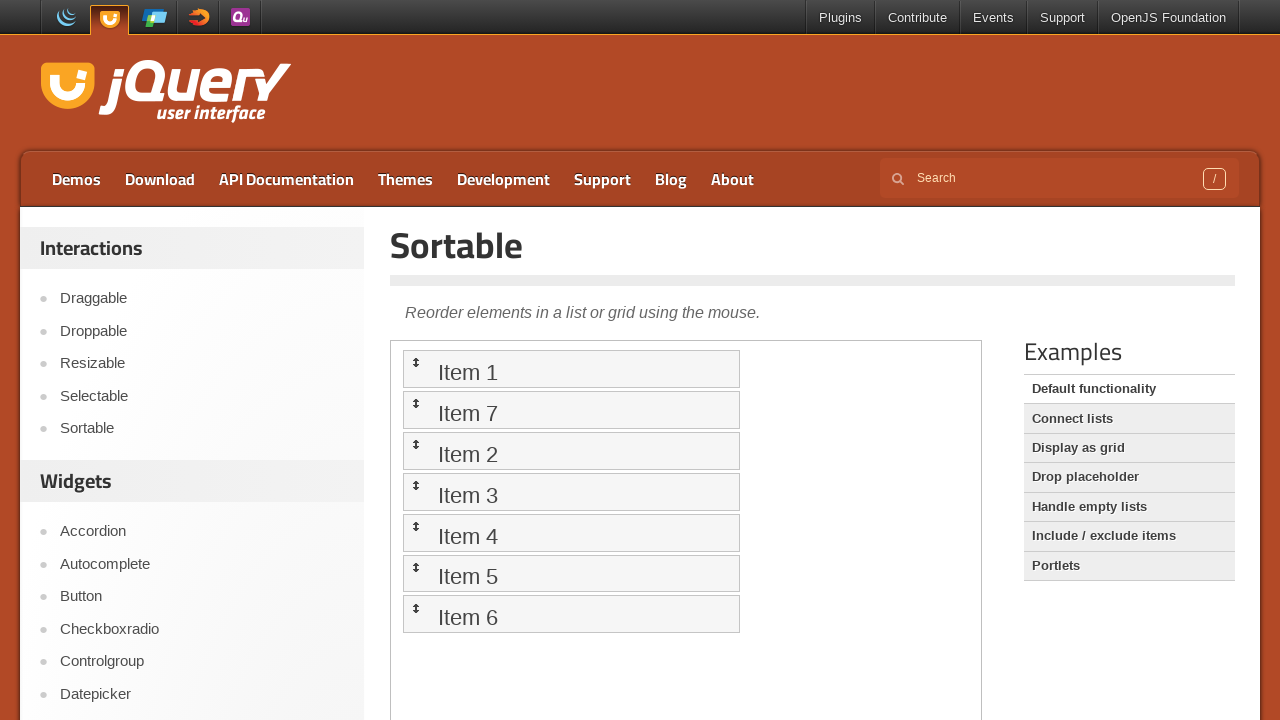

Dragged item 7 to first position at (571, 369)
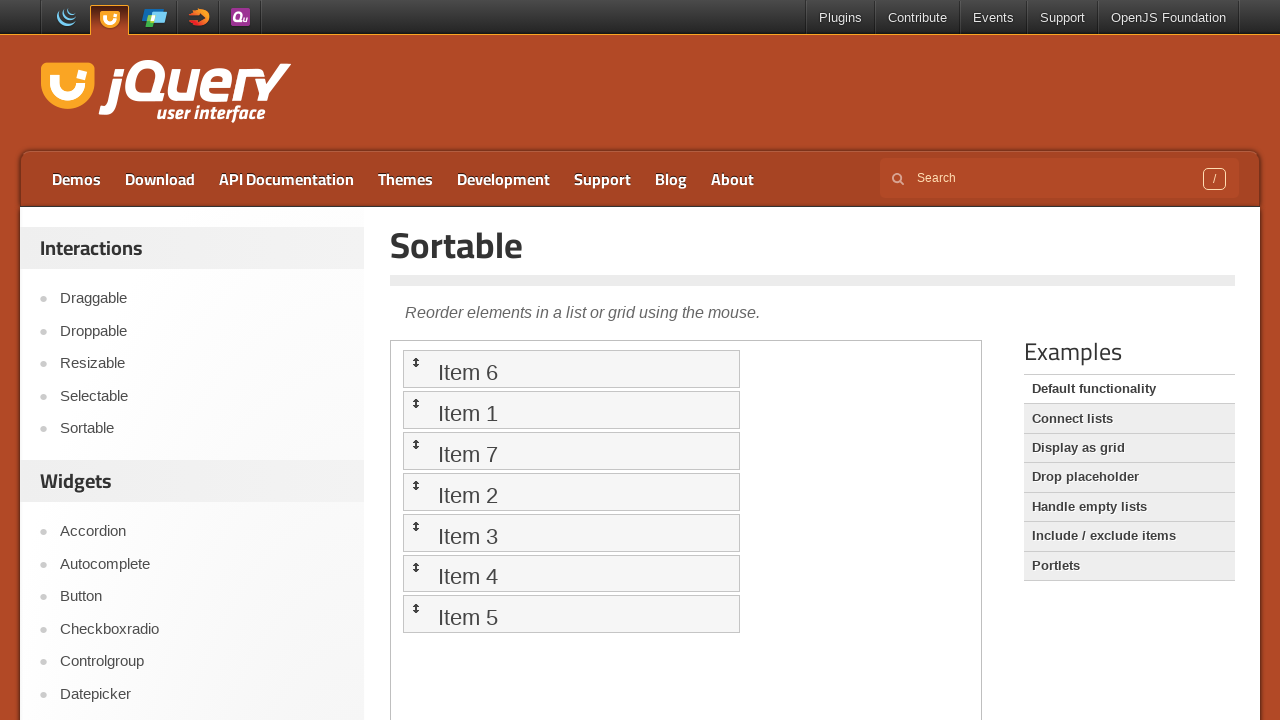

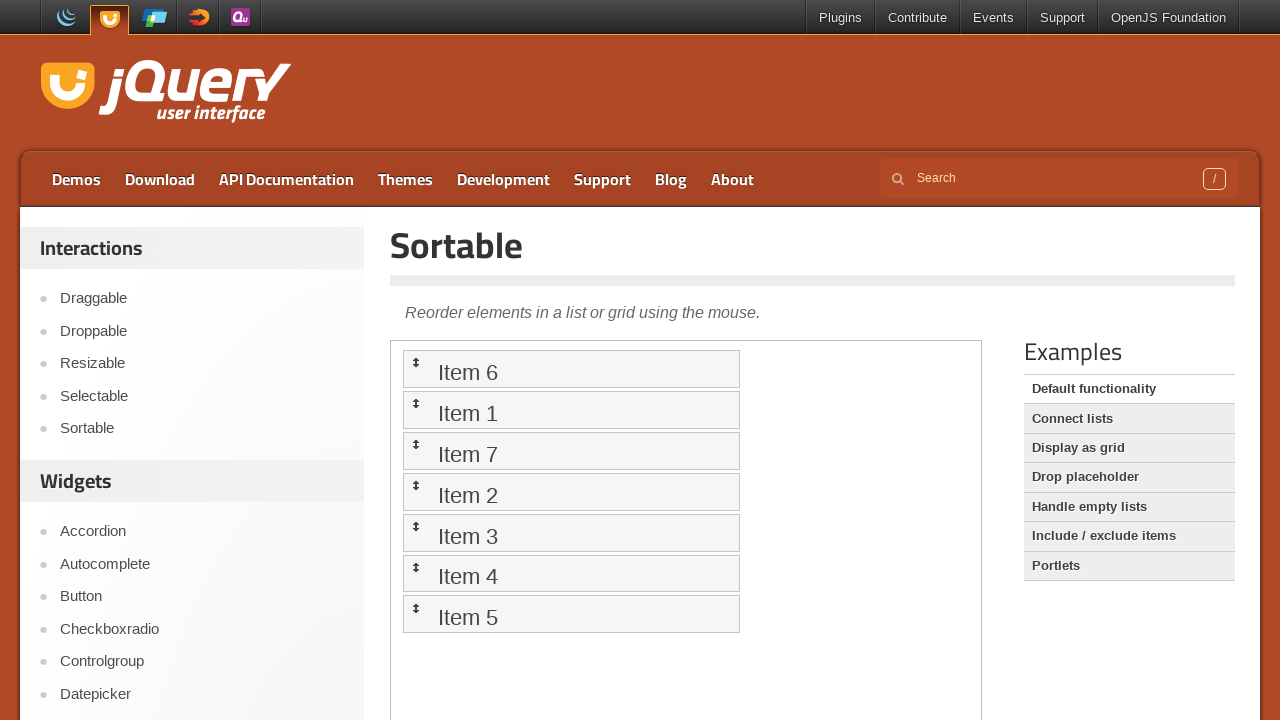